Tests checkbox functionality by clicking the first checkbox and verifying its state changes

Starting URL: https://the-internet.herokuapp.com/checkboxes

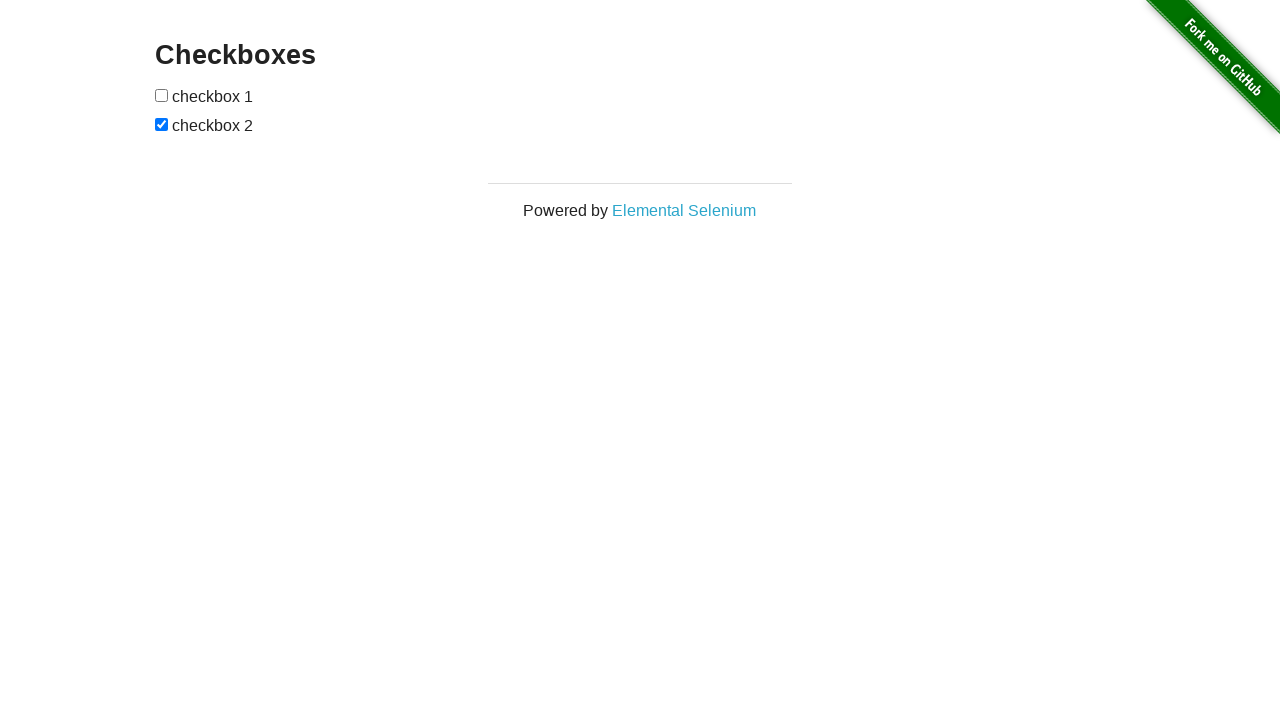

Located first checkbox and captured initial state
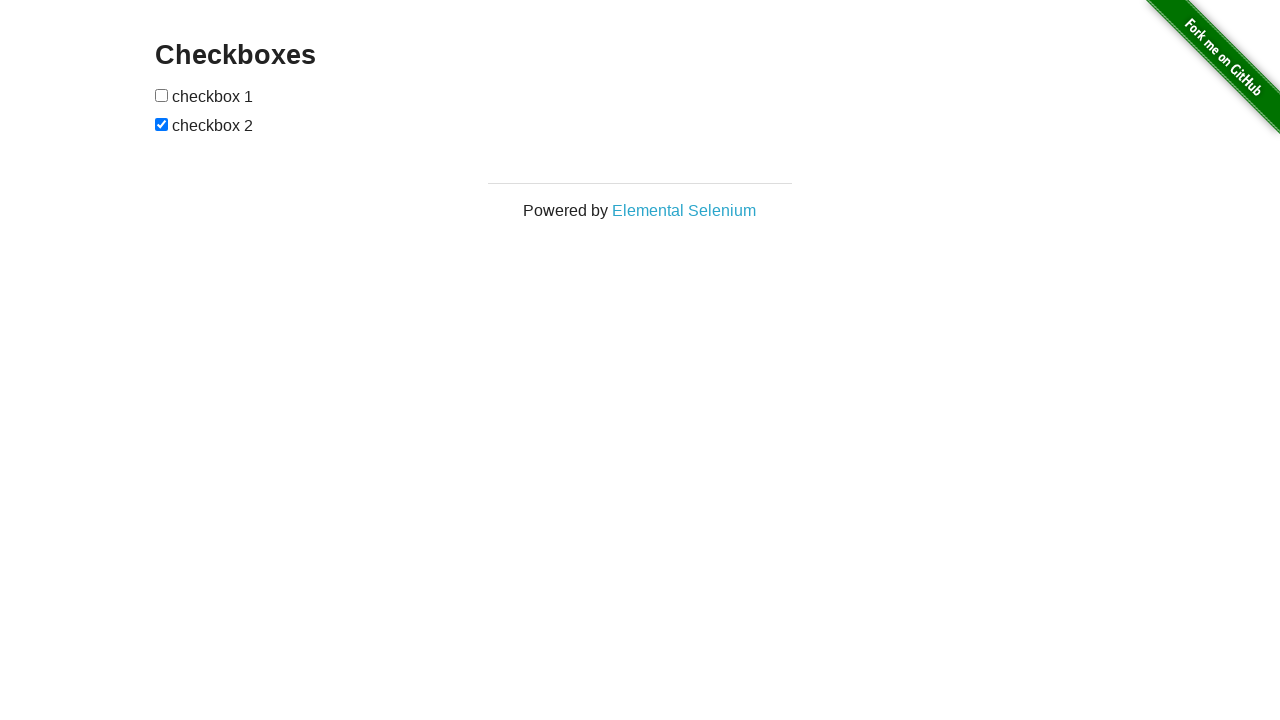

Clicked first checkbox to toggle its state at (162, 95) on (//input[@type='checkbox'])[1]
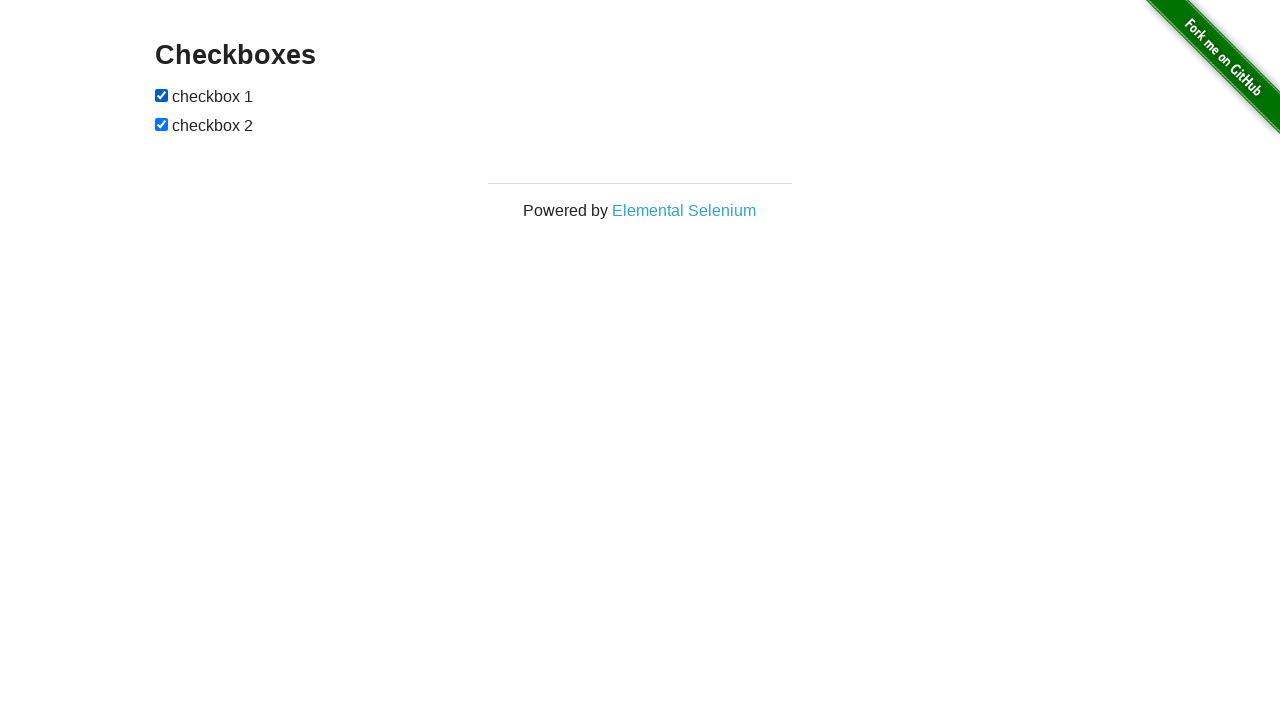

Verified checkbox state has changed from initial state
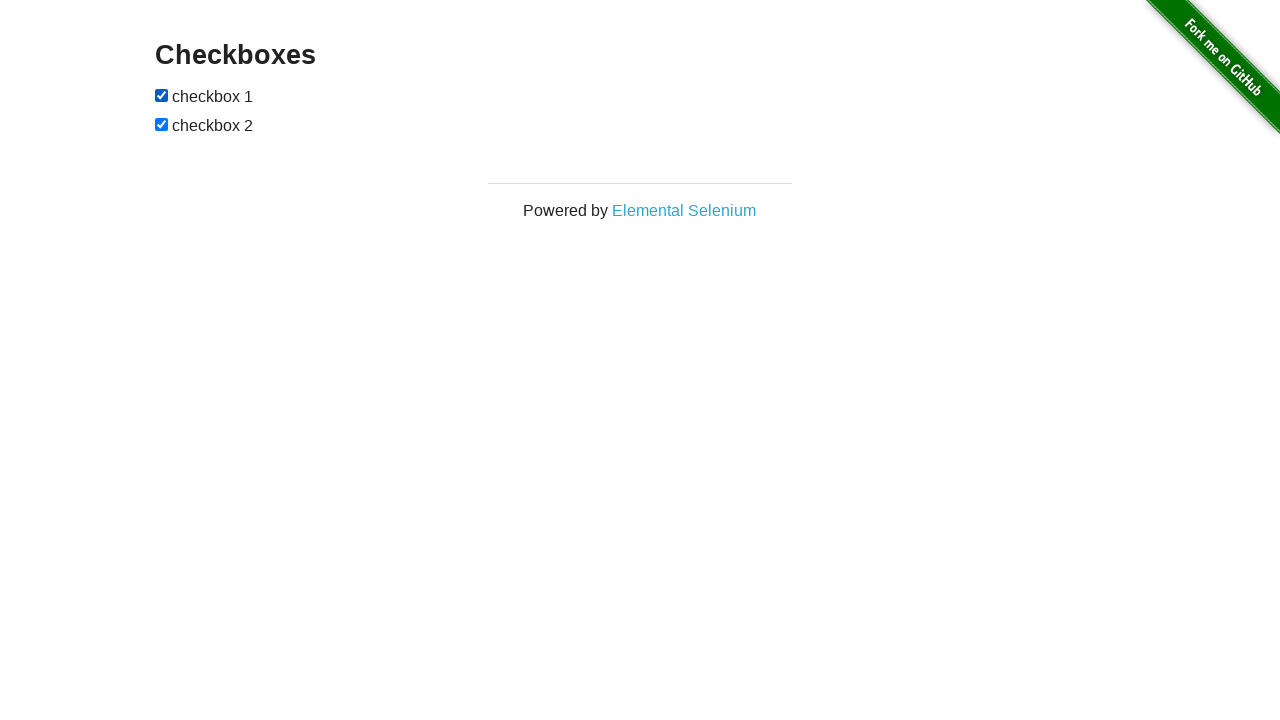

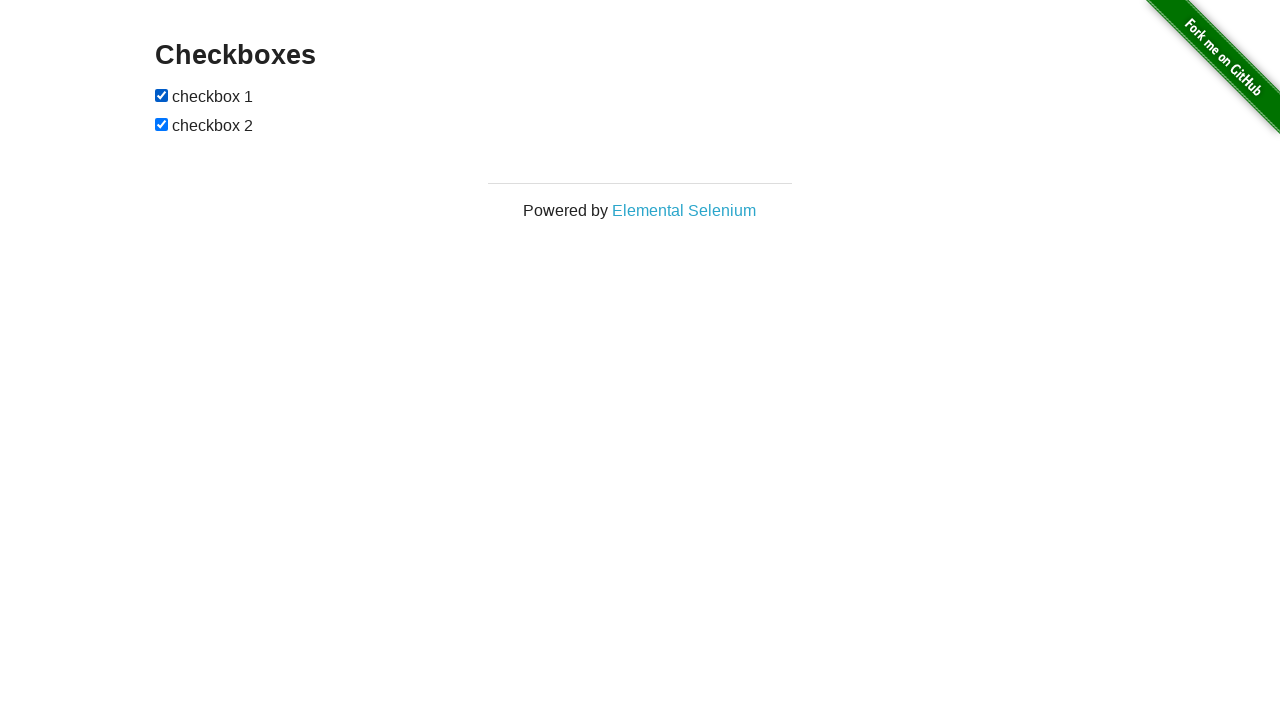